Navigates to SpiceJet website and handles popup if present

Starting URL: https://www.spicejet.com/

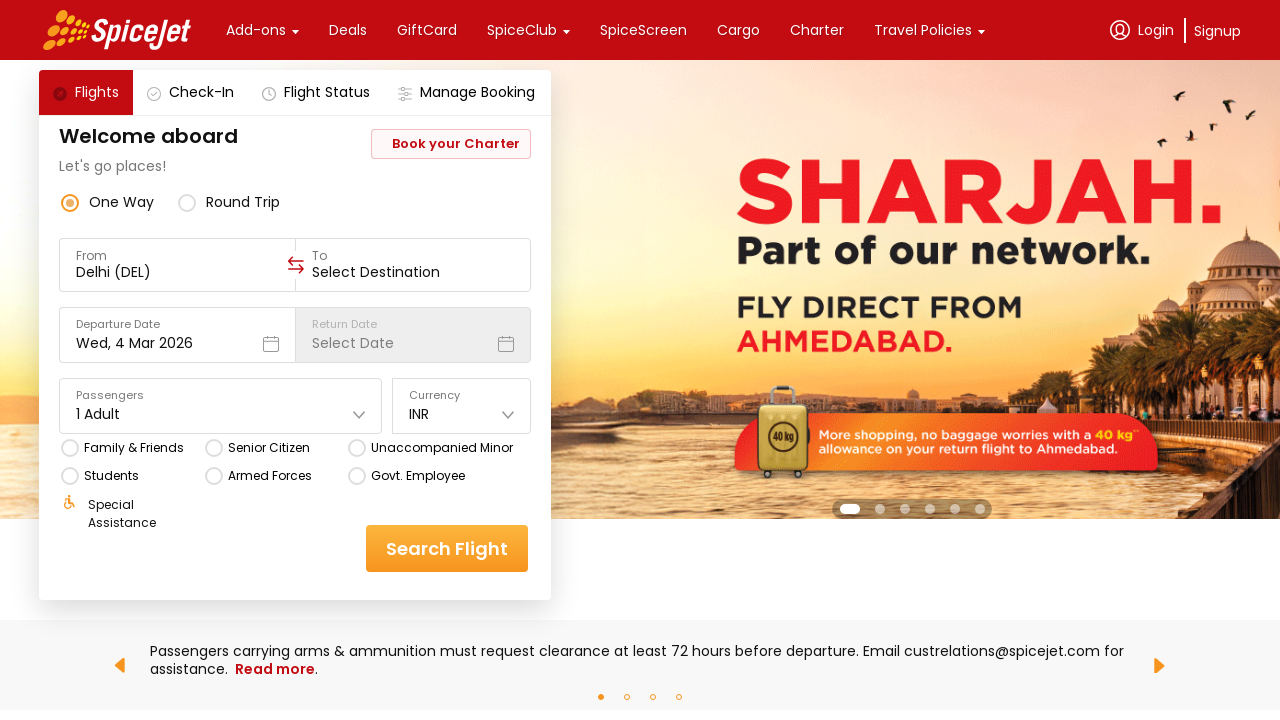

Navigated to SpiceJet website
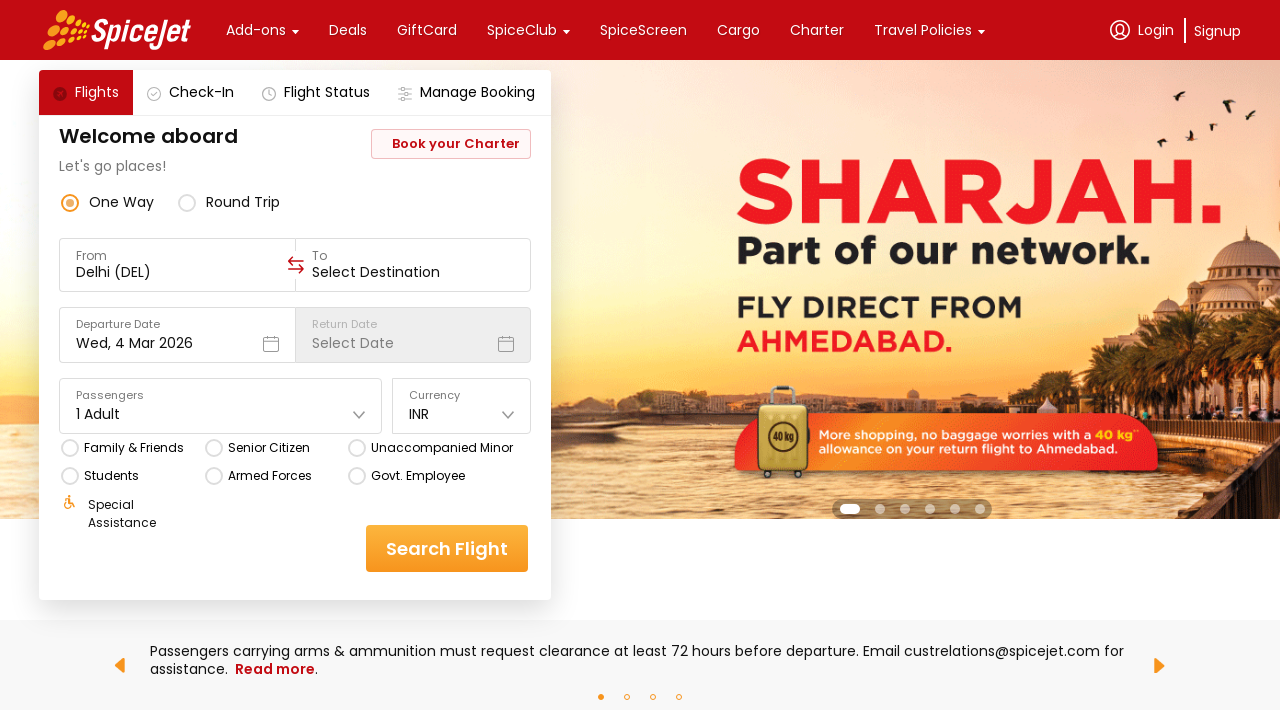

Located popup element
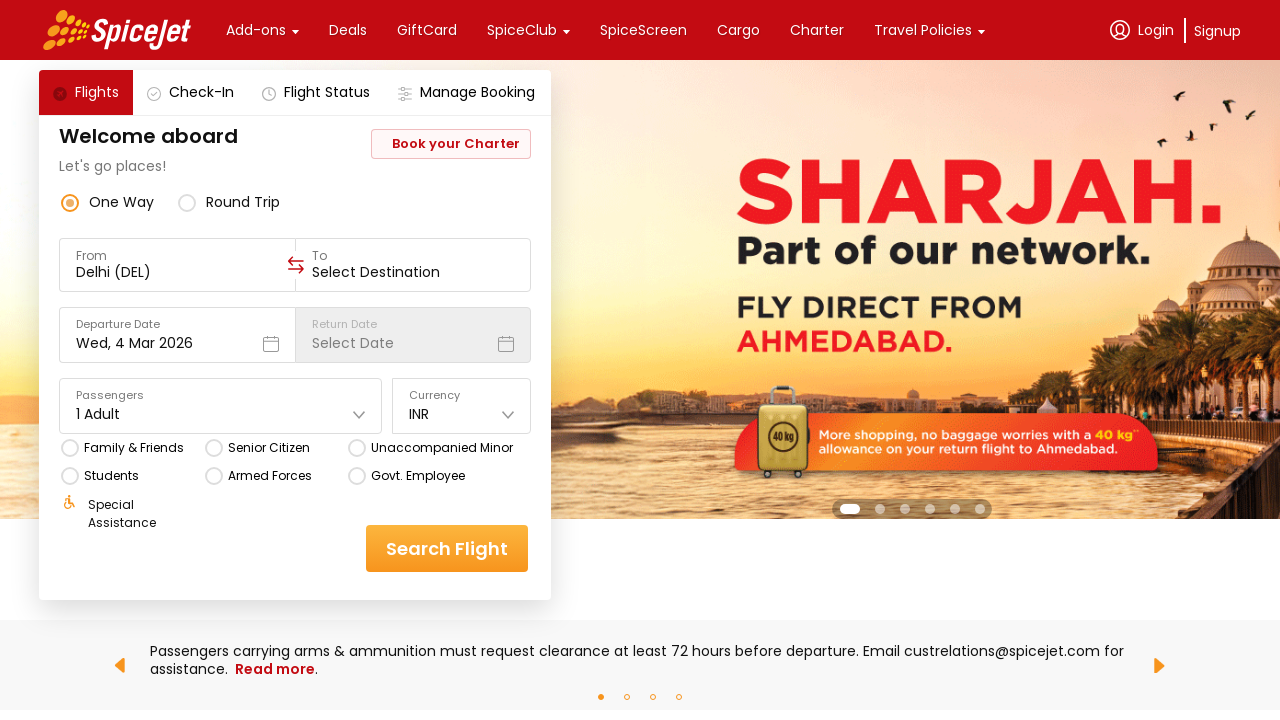

Popup not visible
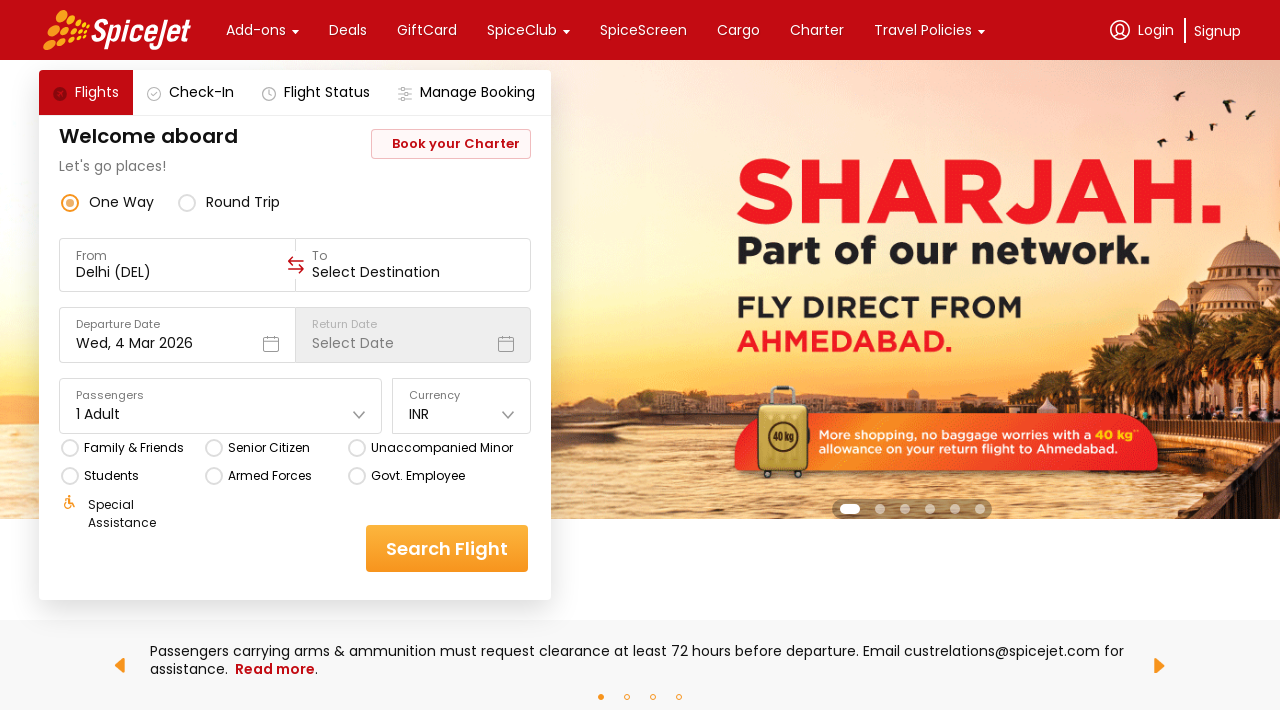

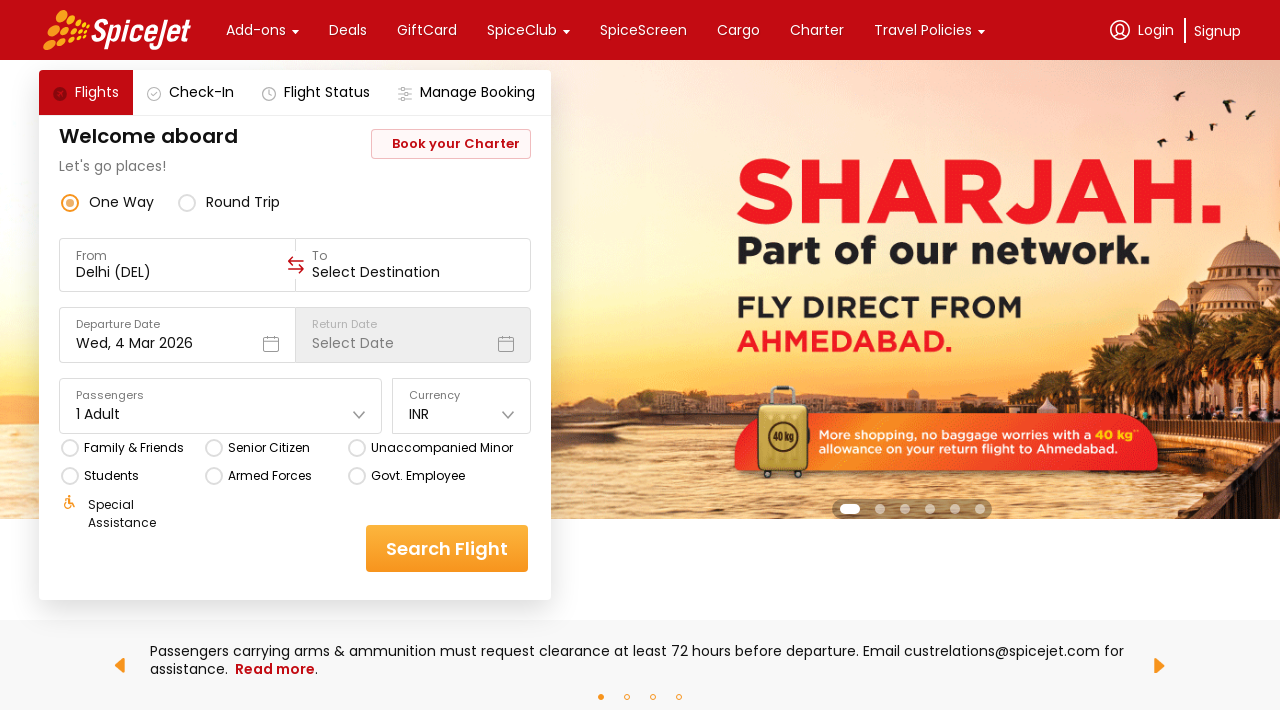